Navigates to carbon.now.sh with a code snippet and clicks the Export button to generate a carbon image of the code

Starting URL: https://carbon.now.sh/?l=auto&code=console.log%28%22Hello%20World%22%29

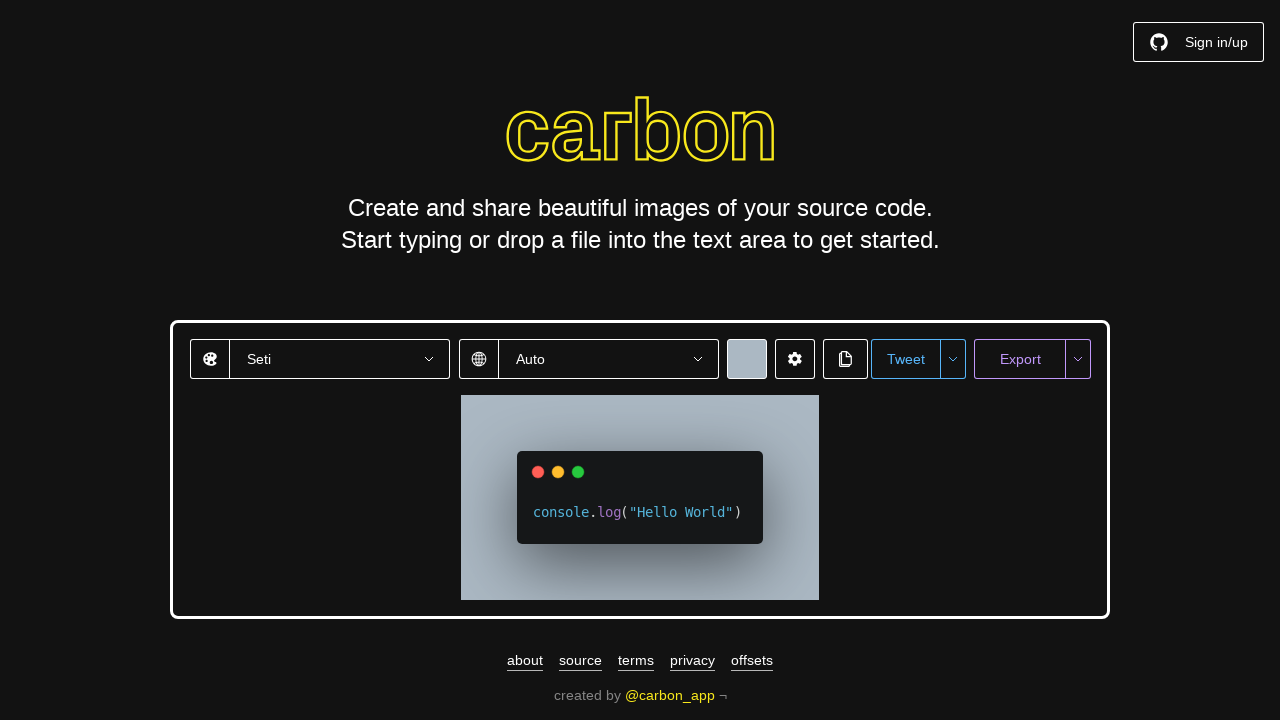

Waited for page to fully load with networkidle state
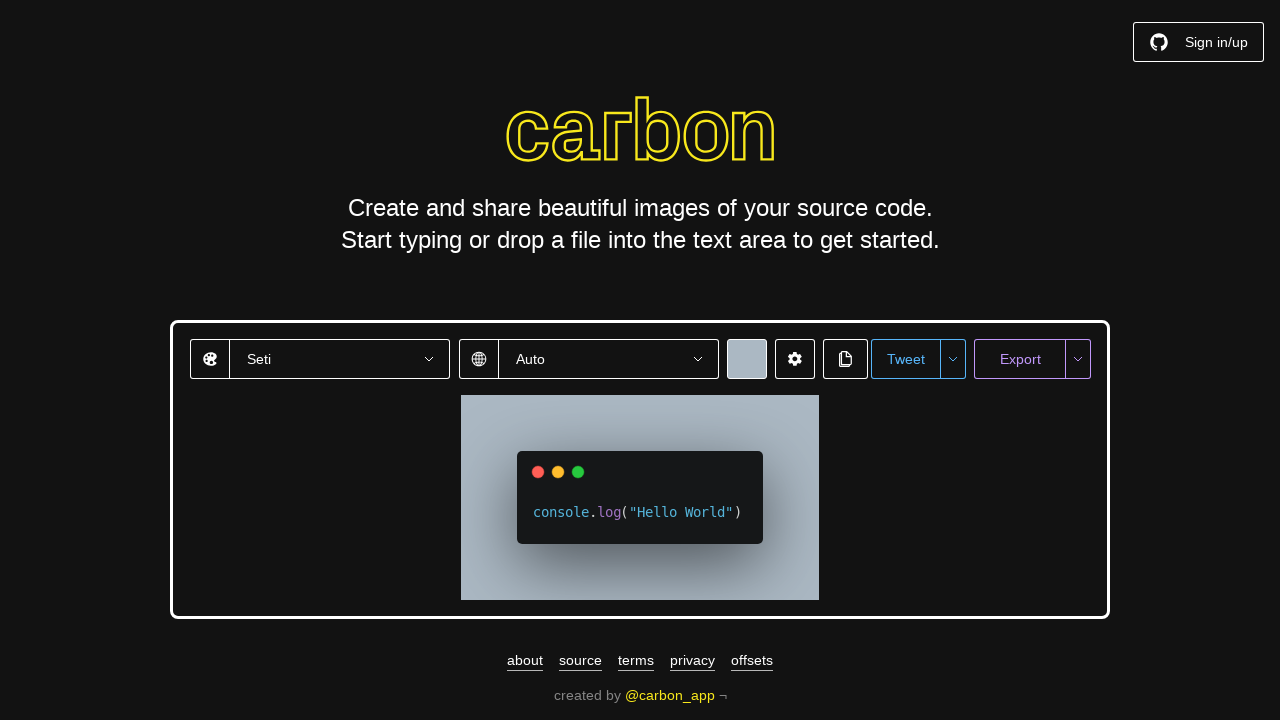

Clicked the Export button to generate carbon image at (1020, 359) on button:has-text('Export')
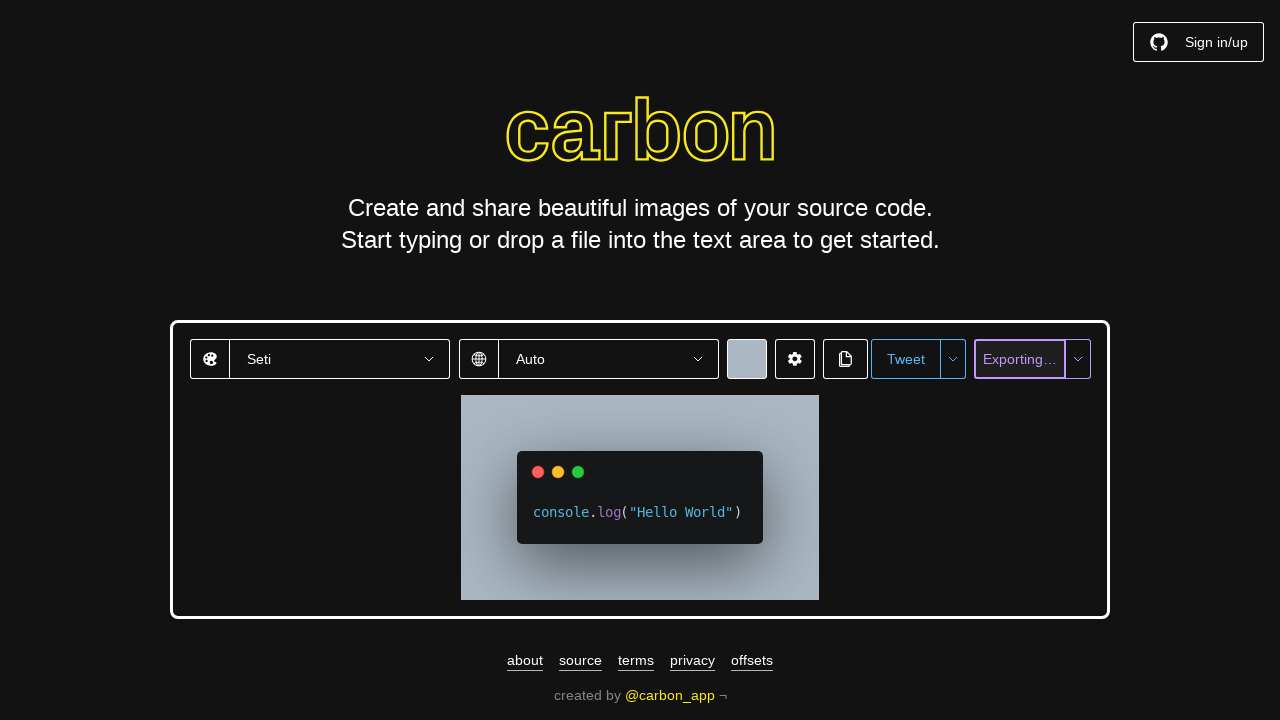

Waited 2 seconds for export process to complete
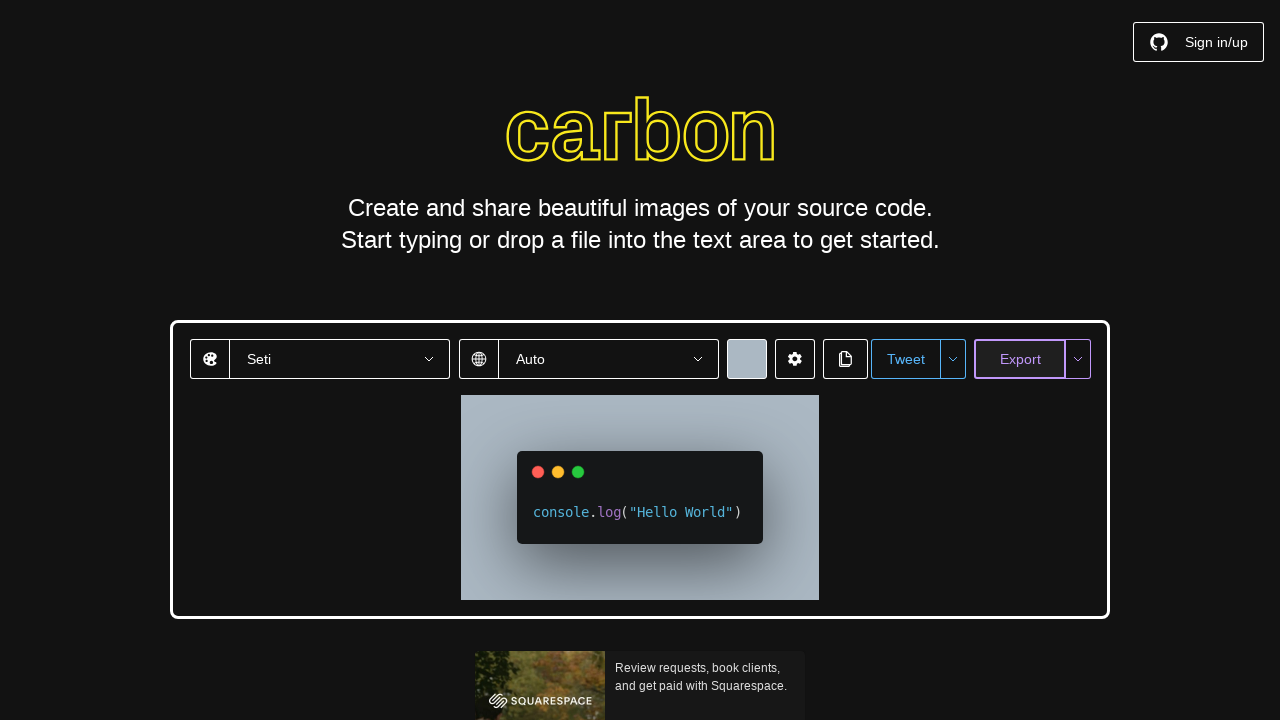

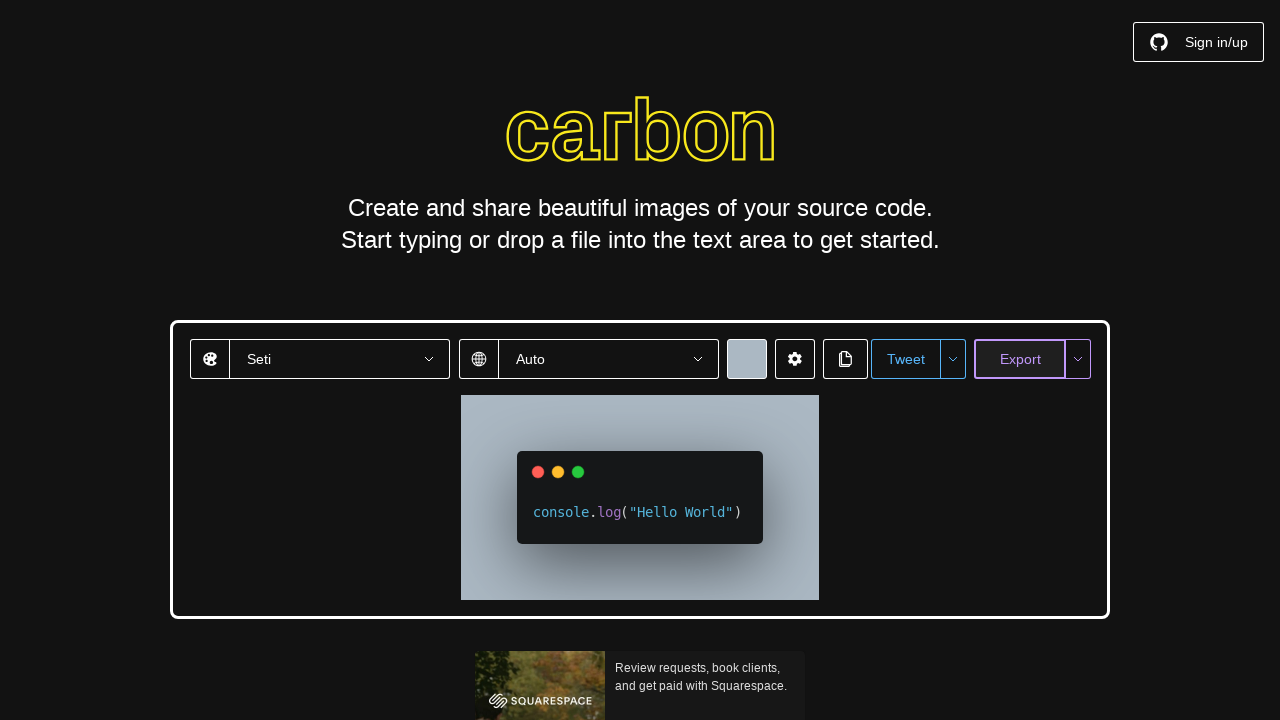